Tests tooltip functionality by hovering over various elements including a button, text field, and links to trigger tooltip displays

Starting URL: https://demoqa.com/tool-tips

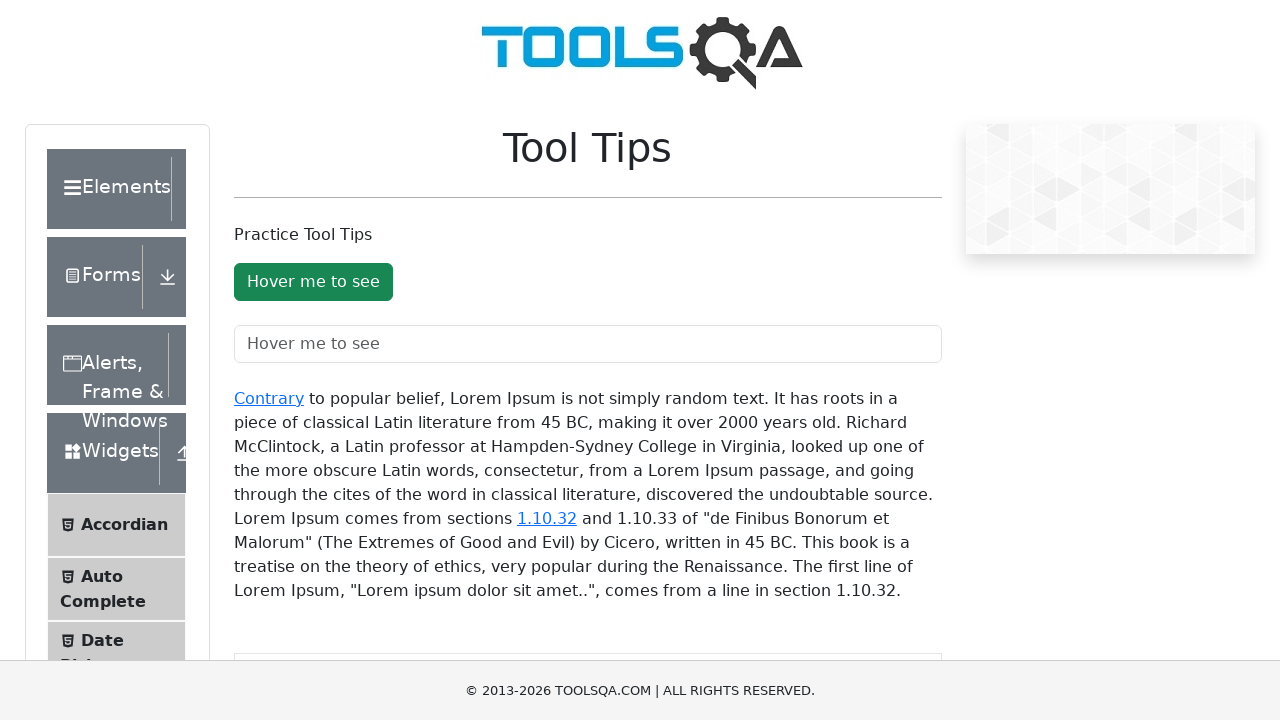

Hovered over tooltip button to trigger tooltip display at (313, 282) on button#toolTipButton
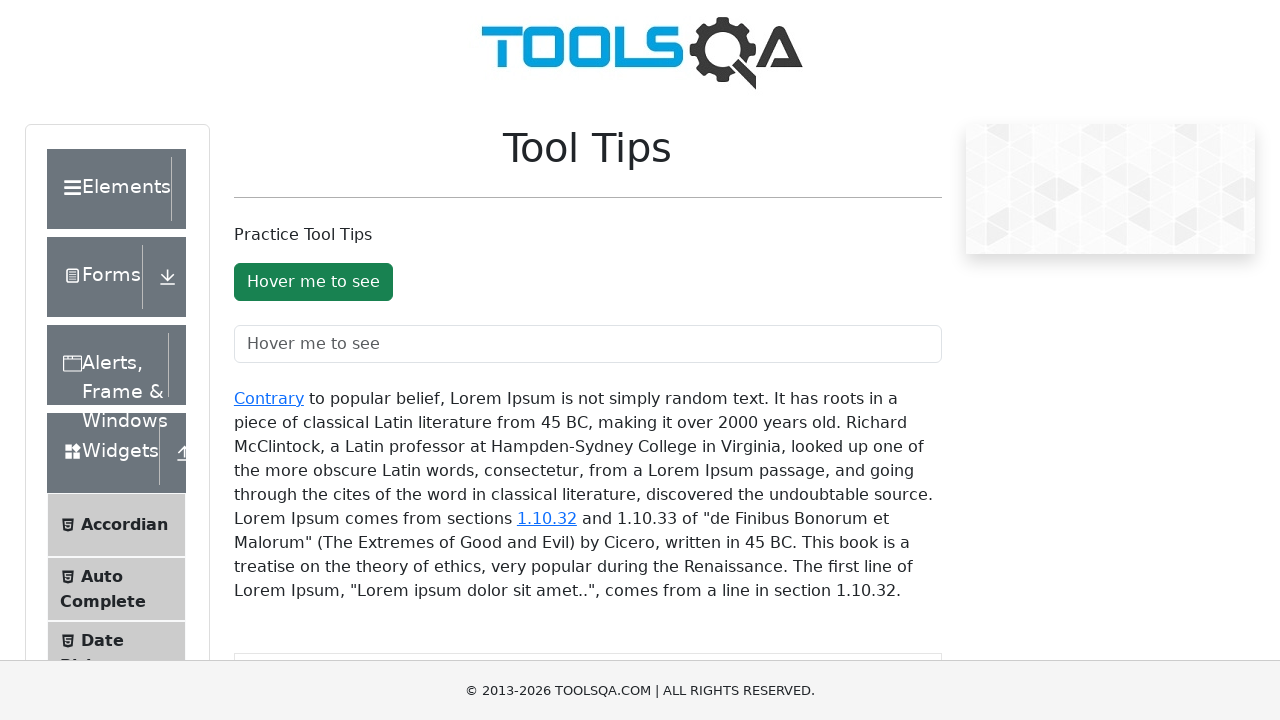

Hovered over tooltip text field to trigger tooltip display at (588, 344) on input#toolTipTextField
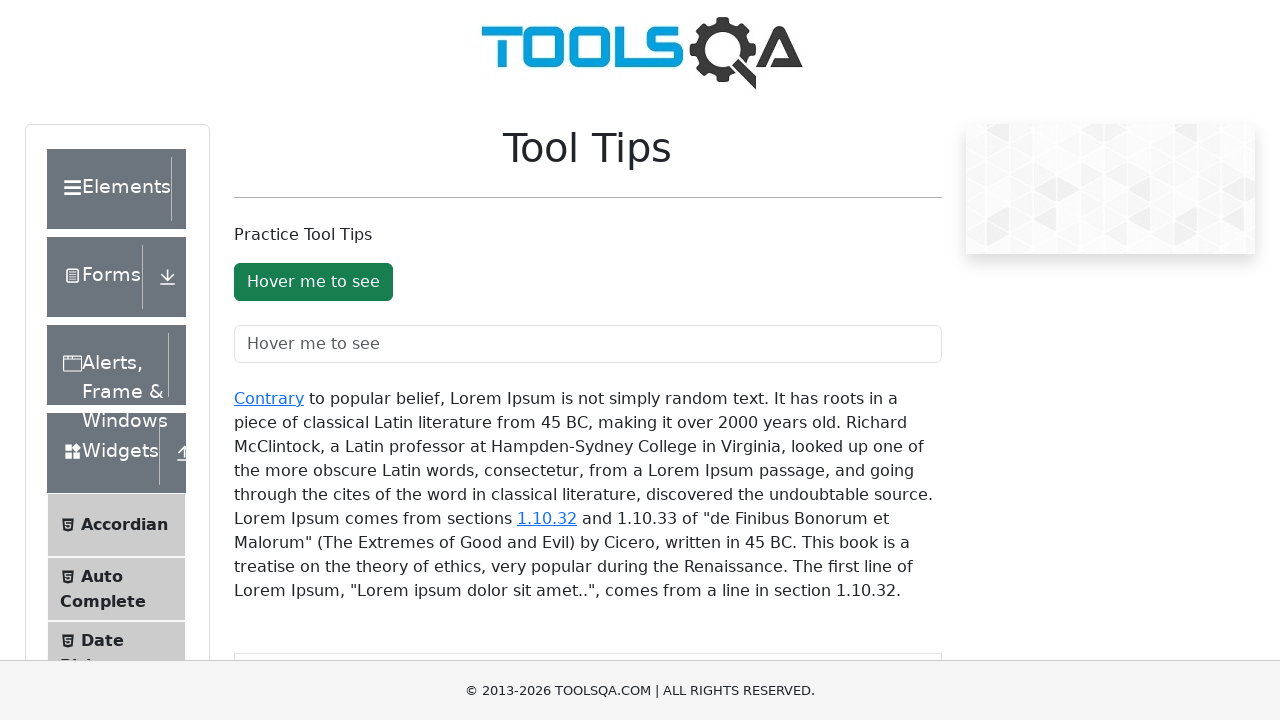

Scrolled down the page to reveal additional elements
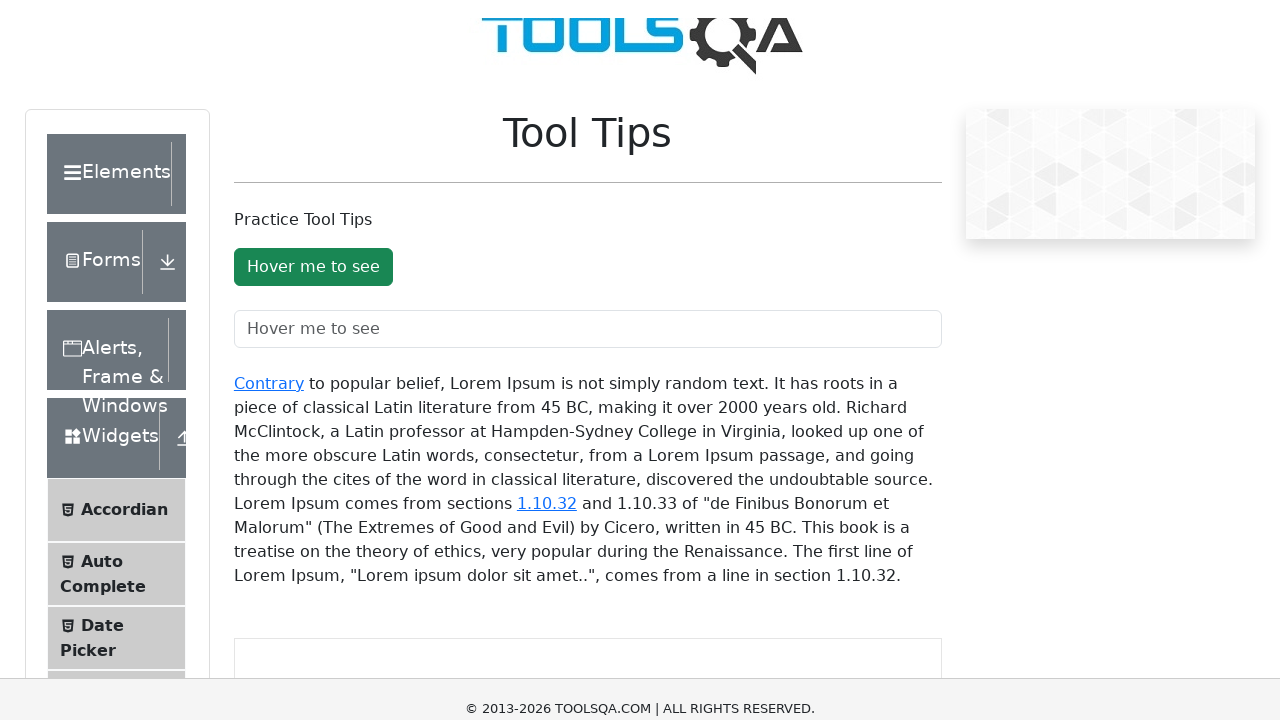

Hovered over 'Contrary' link to trigger tooltip display at (269, 98) on a:has-text('Contrary')
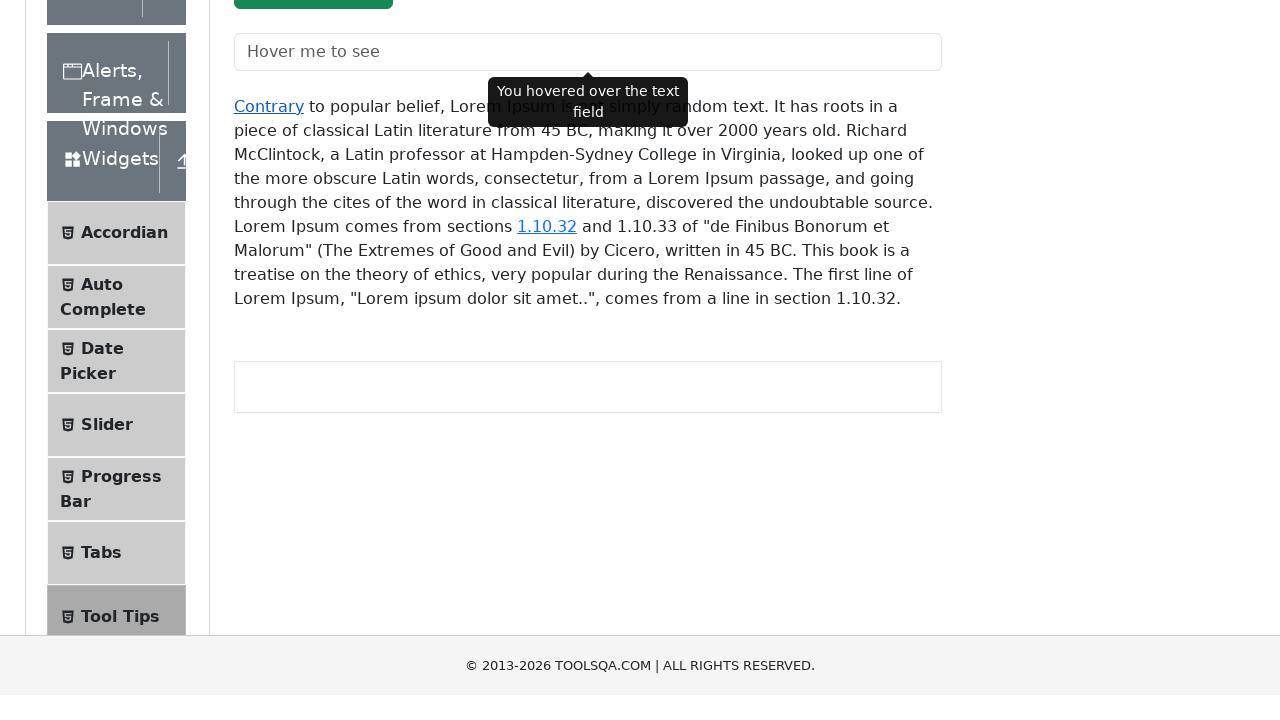

Hovered over version number '1.10.32' link to trigger tooltip display at (547, 480) on a:has-text('1.10.32')
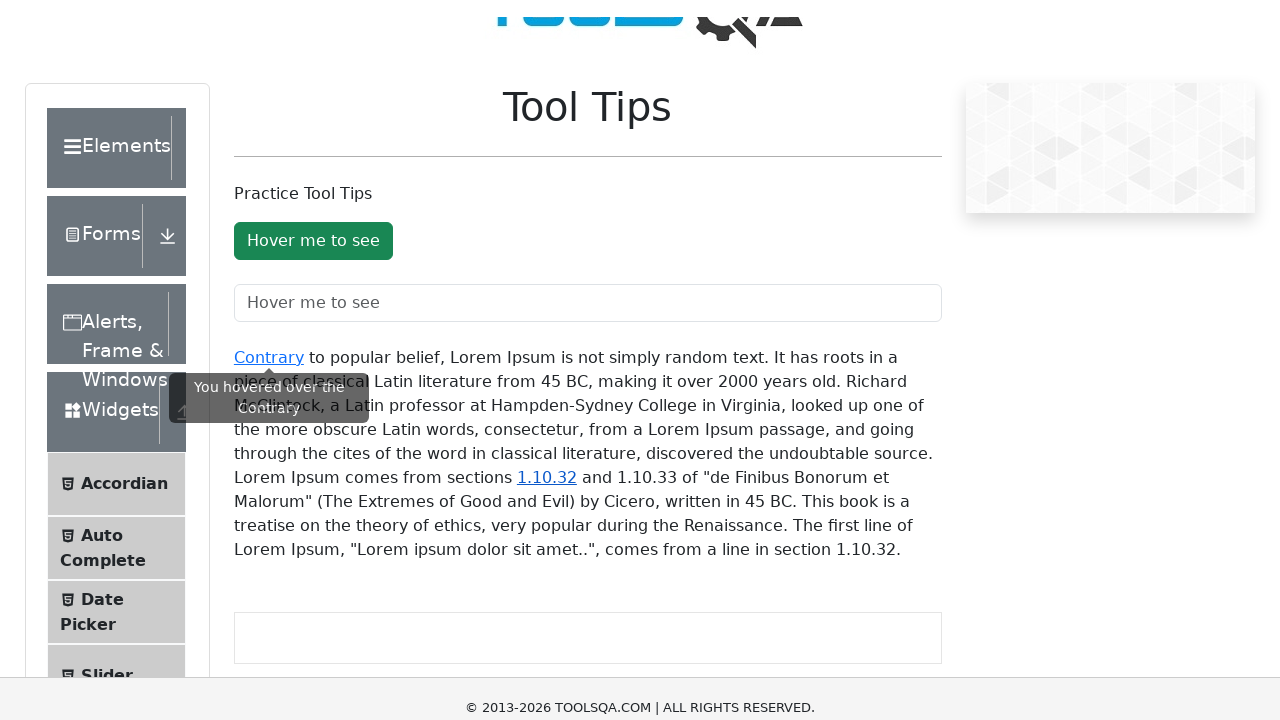

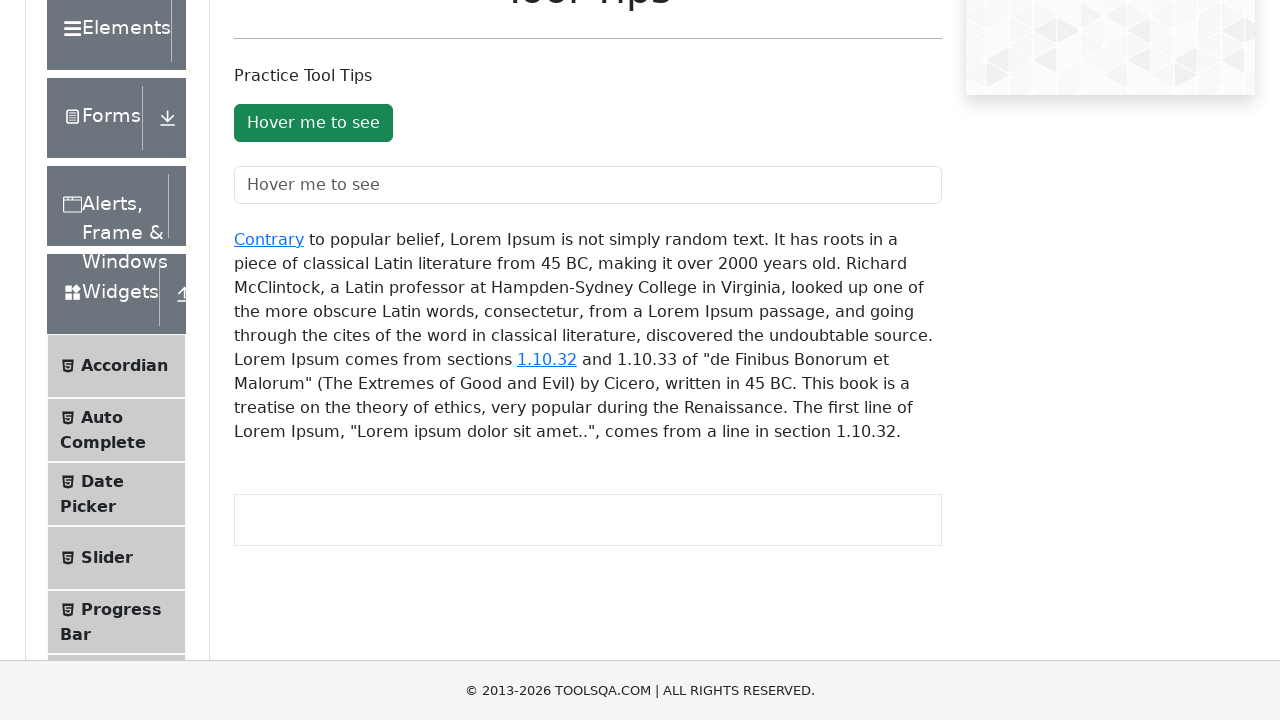